Navigates to a dashboard page and performs a horizontal scroll to the left

Starting URL: https://dashboards.handmadeinteractive.com/jasonlove/

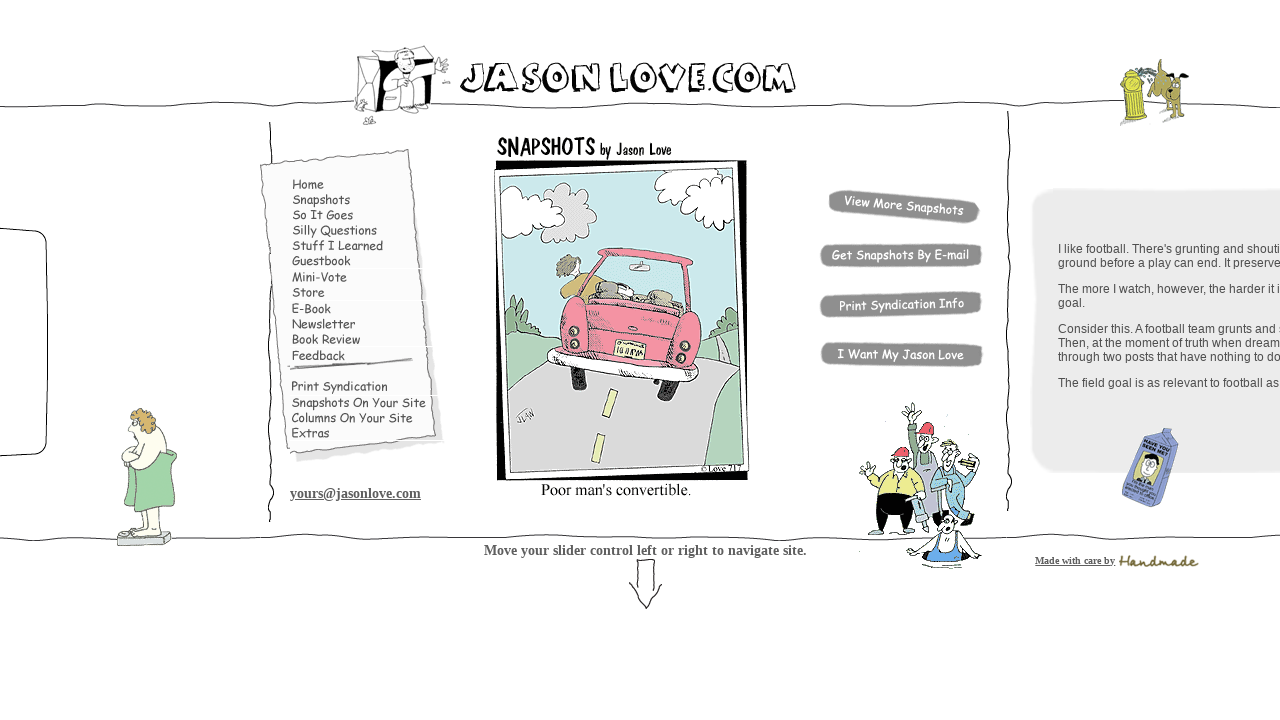

Waited for dashboard page to fully load (networkidle)
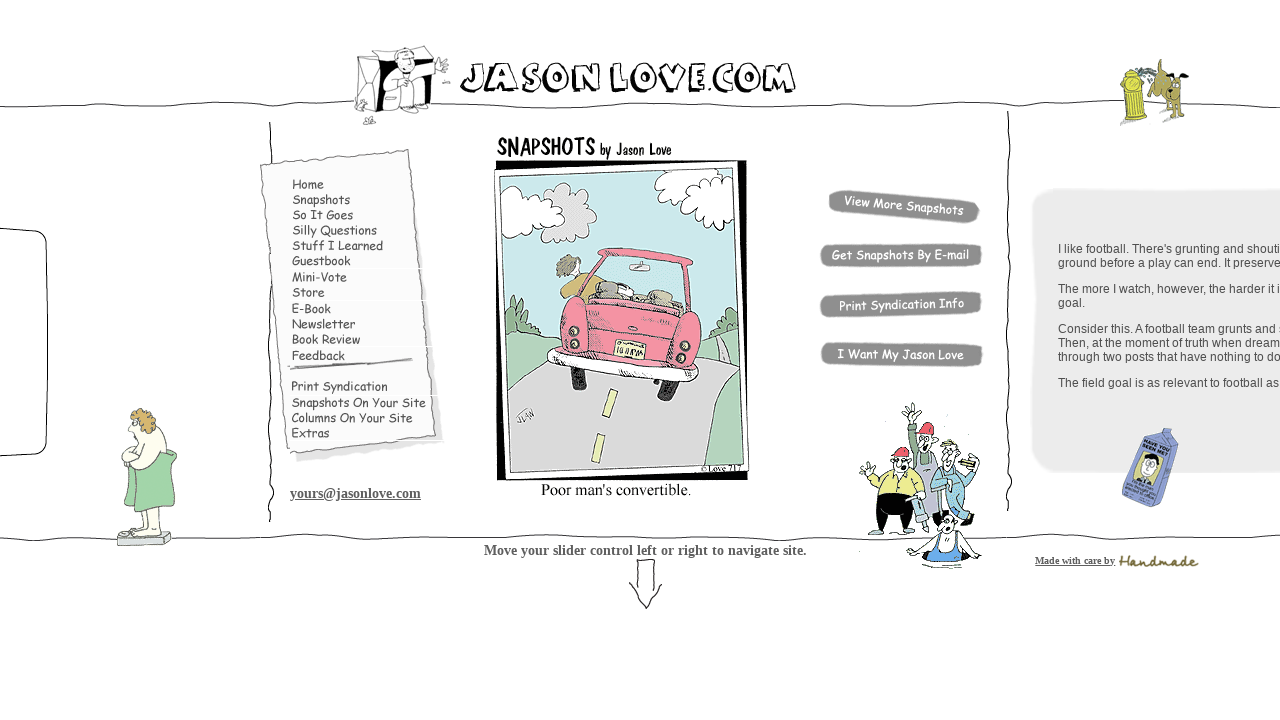

Performed horizontal scroll to the left by 2000 pixels
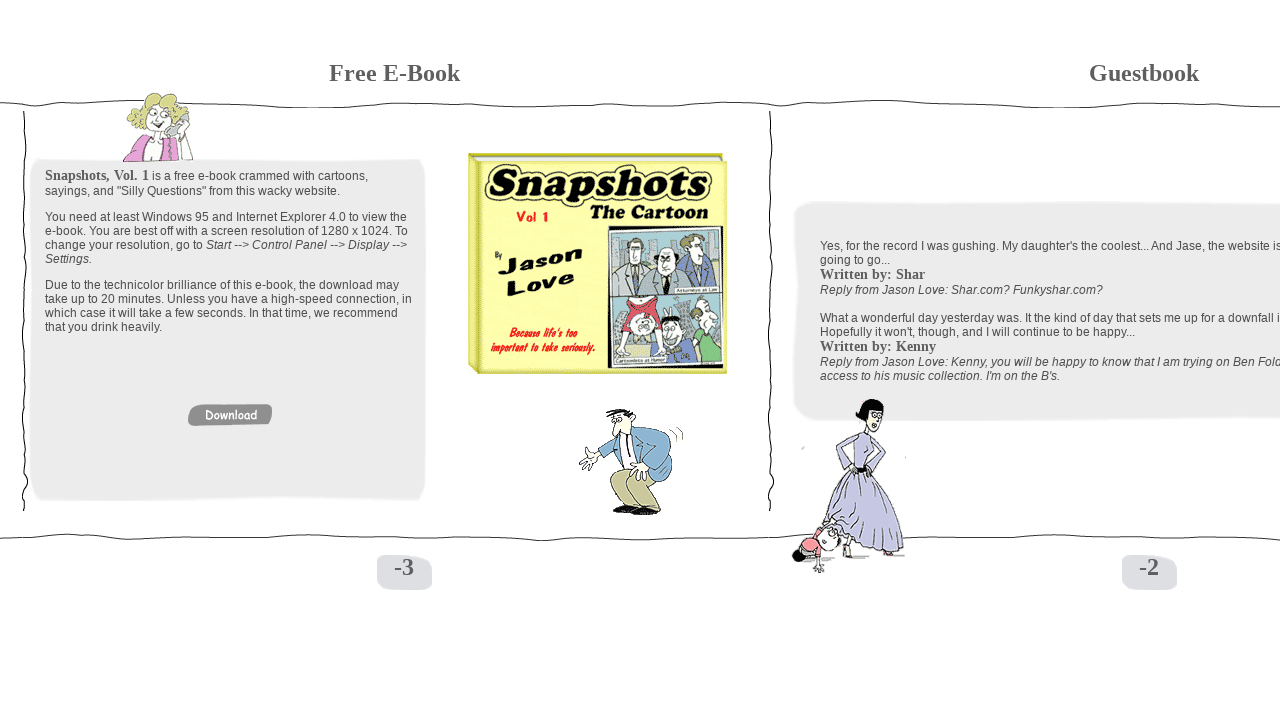

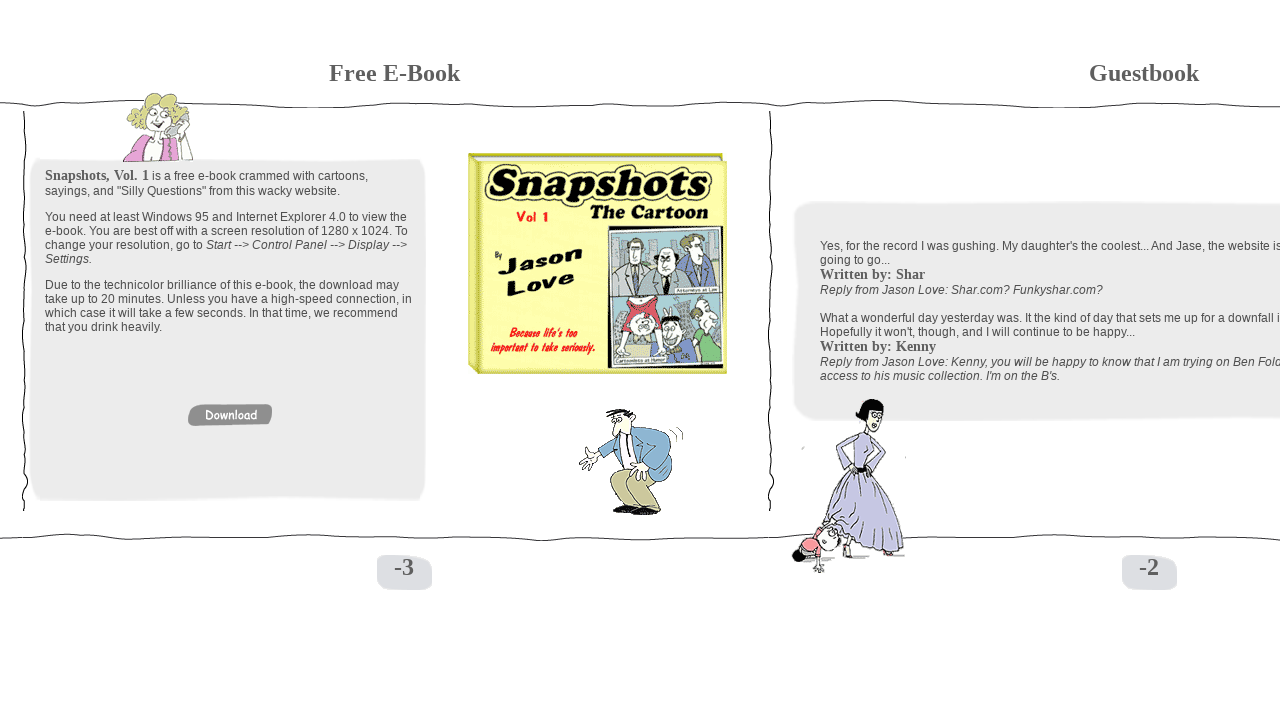